Tests invalid addition with both operands invalid ("K" and "A") and verifies an error message is displayed

Starting URL: https://gerabarud.github.io/is3-calculadora/

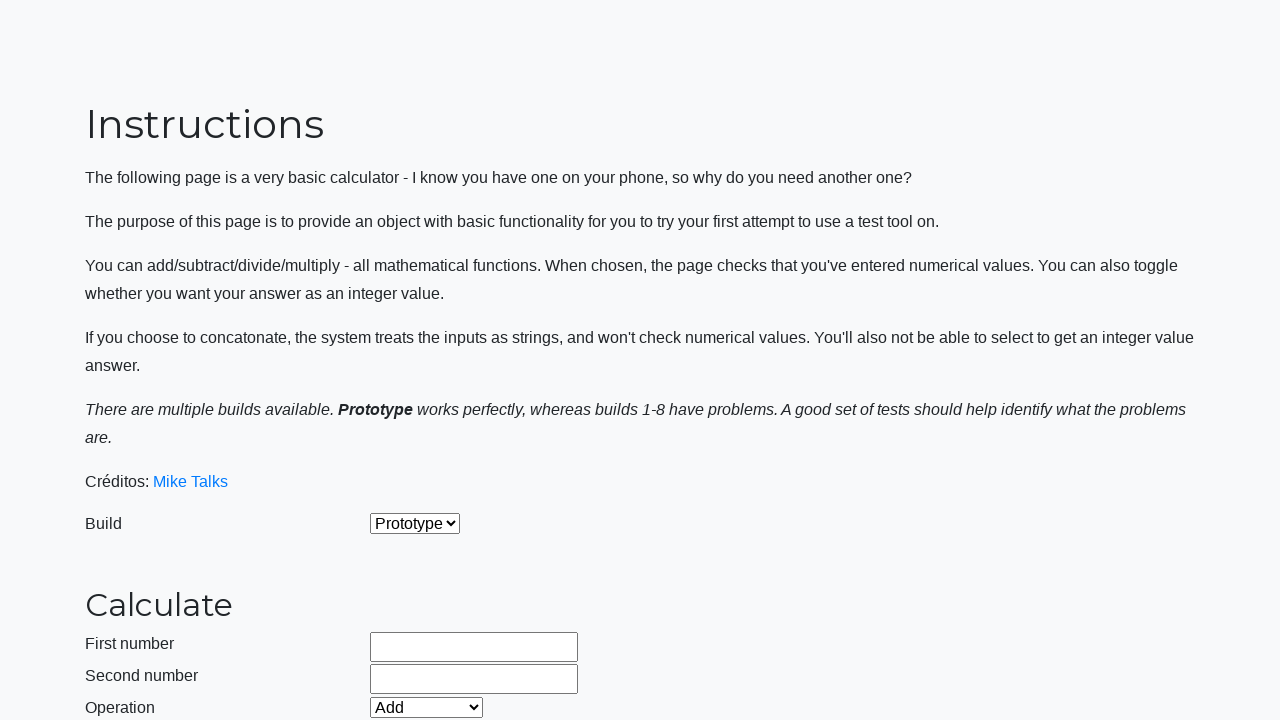

Selected 'Prototype' build from dropdown on #selectBuild
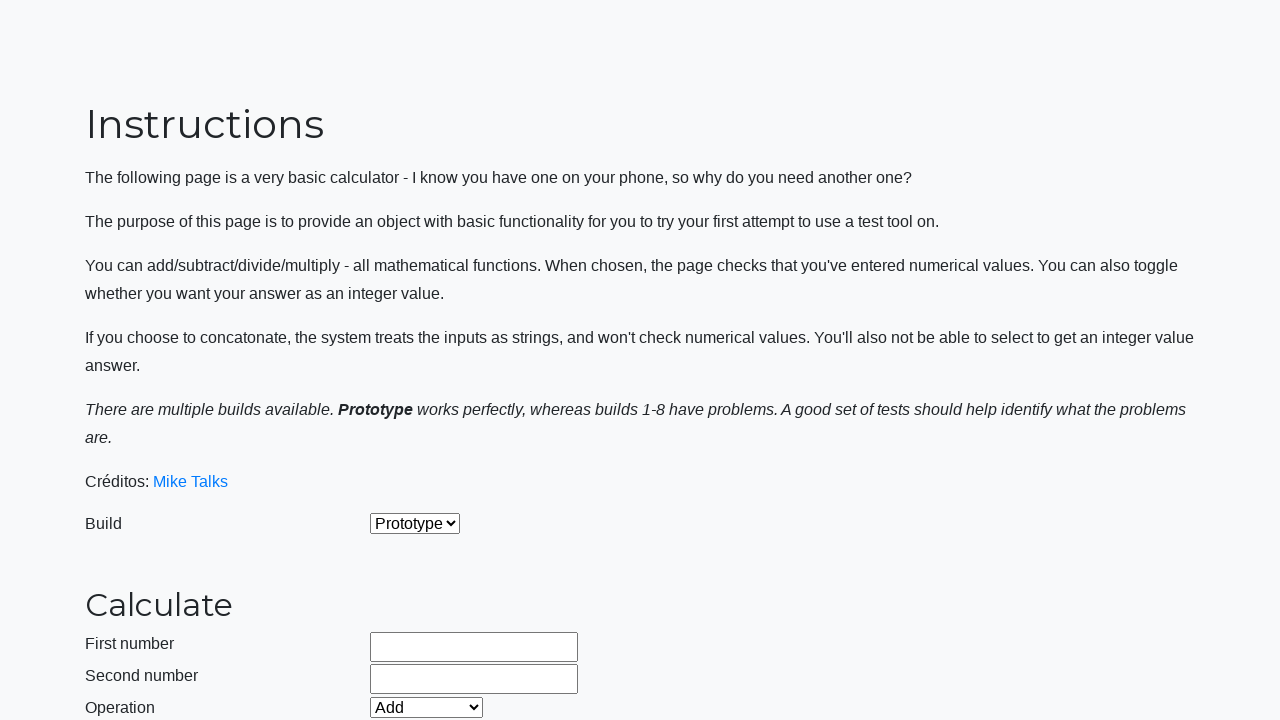

Selected 'Add' operation from dropdown on #selectOperationDropdown
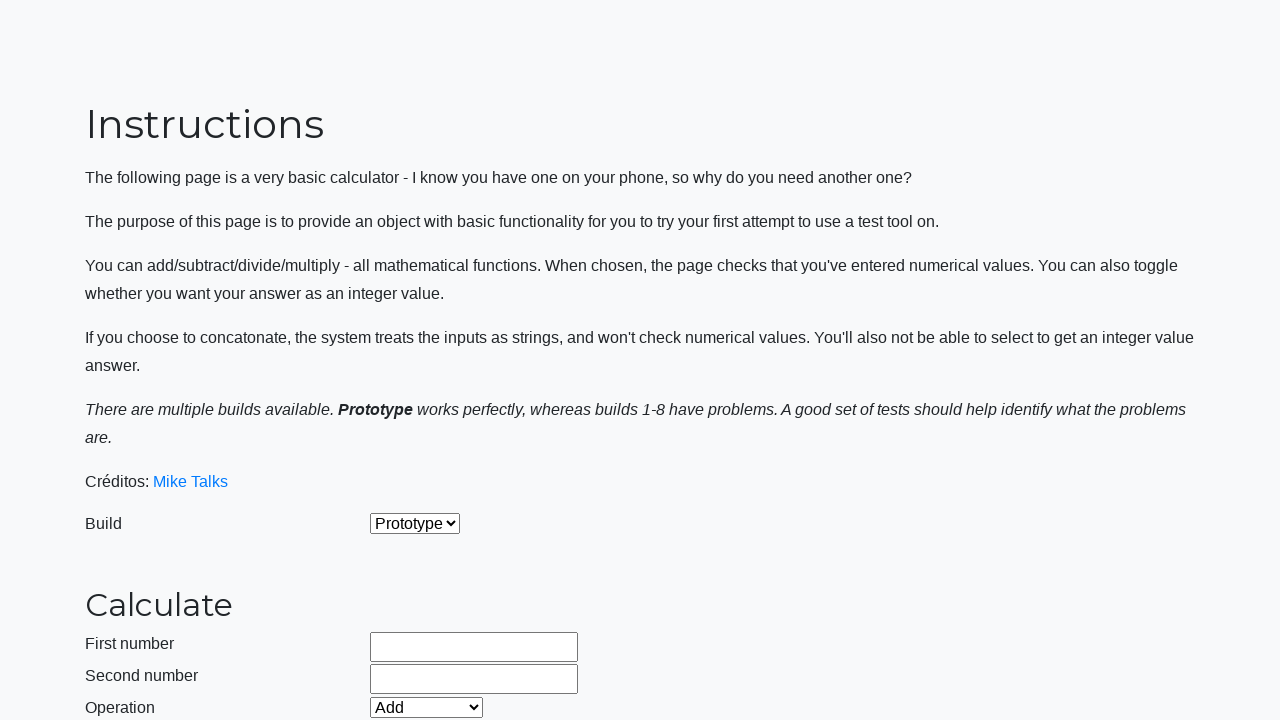

Cleared first operand field on #number1Field
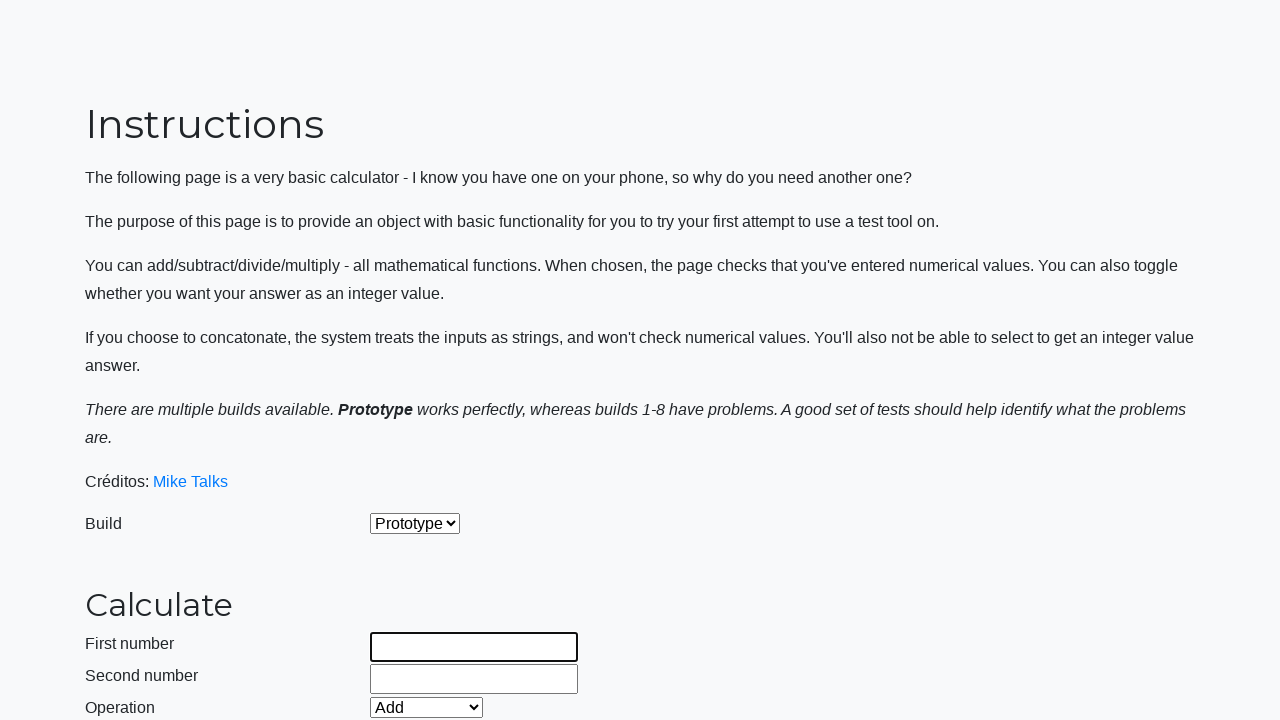

Entered invalid value 'K' in first operand field on #number1Field
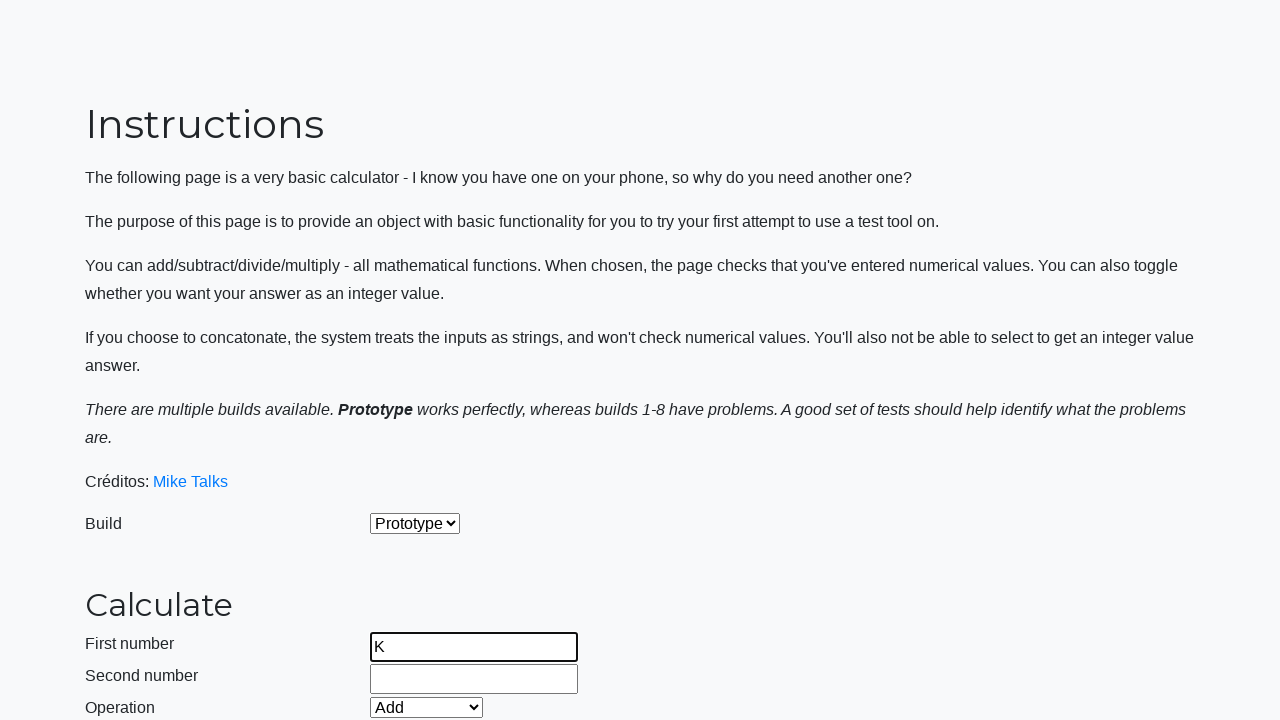

Cleared second operand field on #number2Field
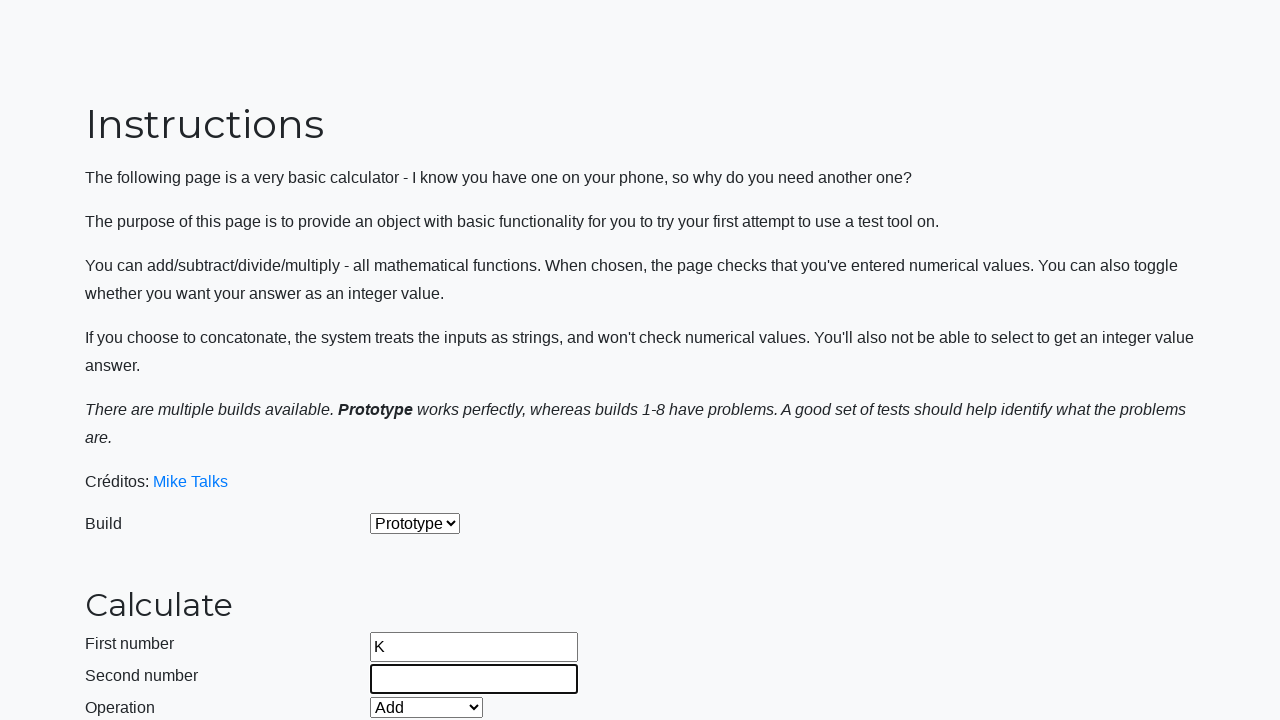

Entered invalid value 'A' in second operand field on #number2Field
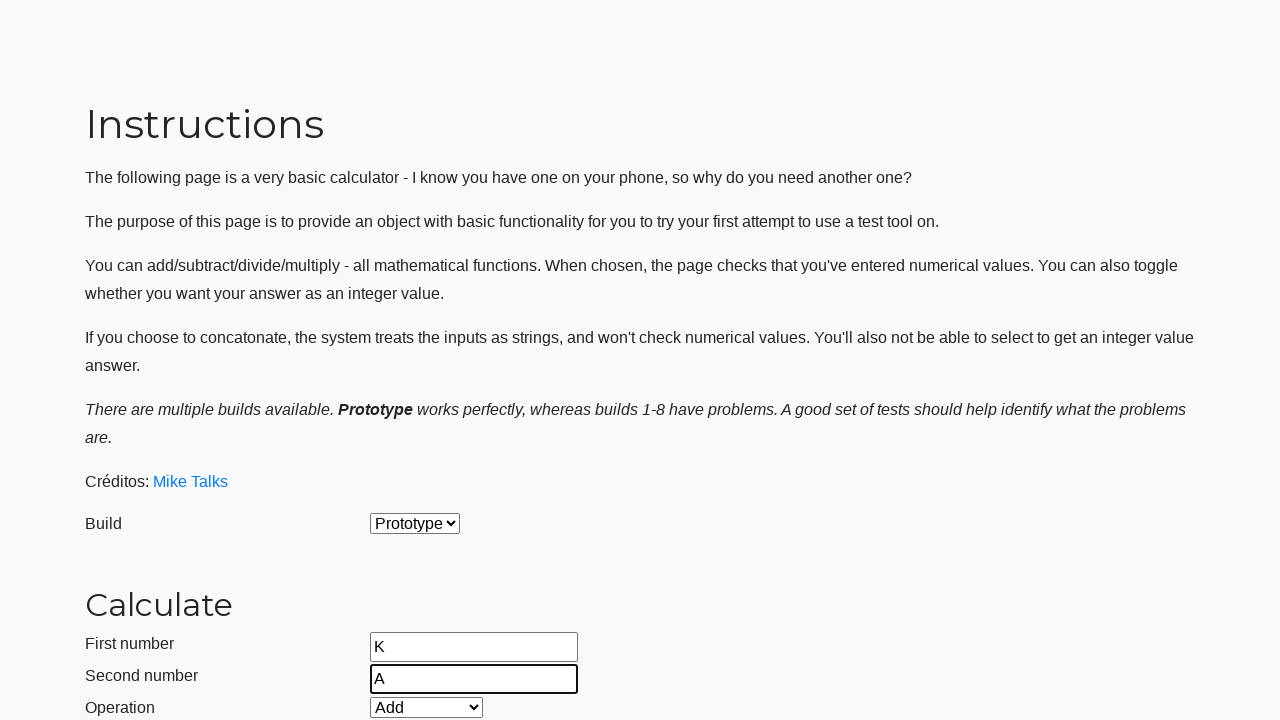

Clicked calculate button with both invalid operands at (422, 451) on #calculateButton
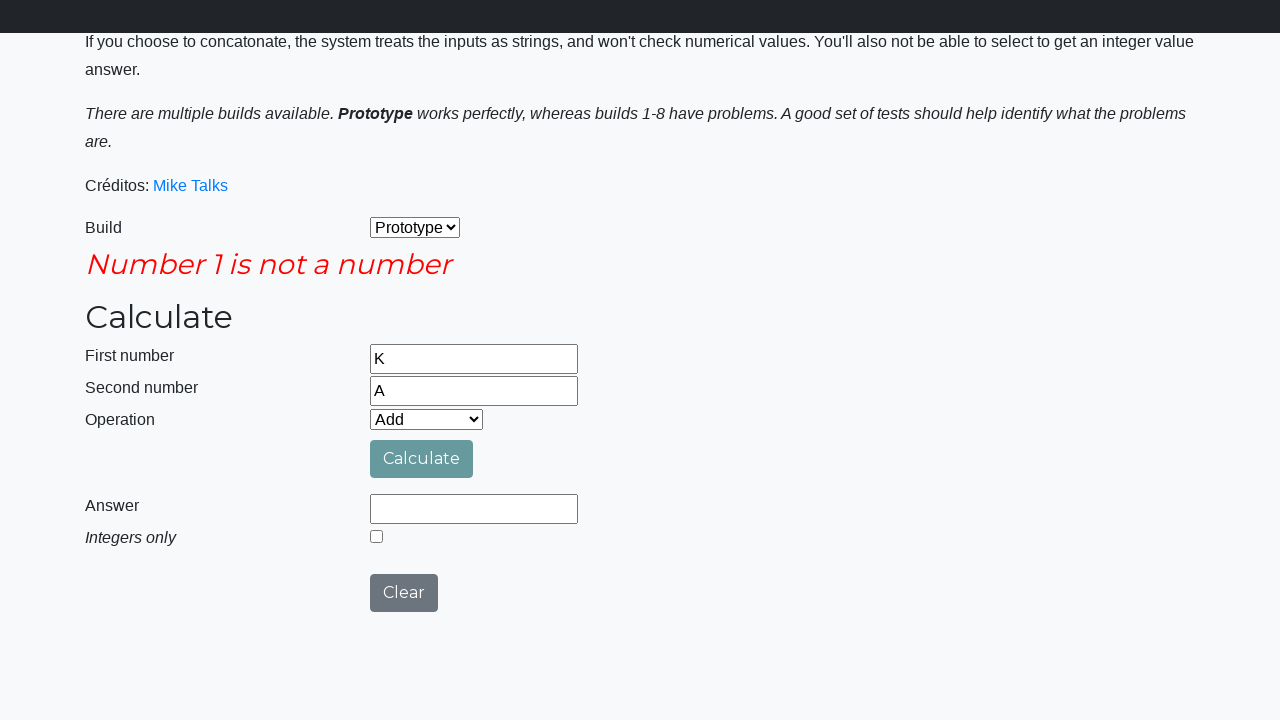

Error message field appeared on screen
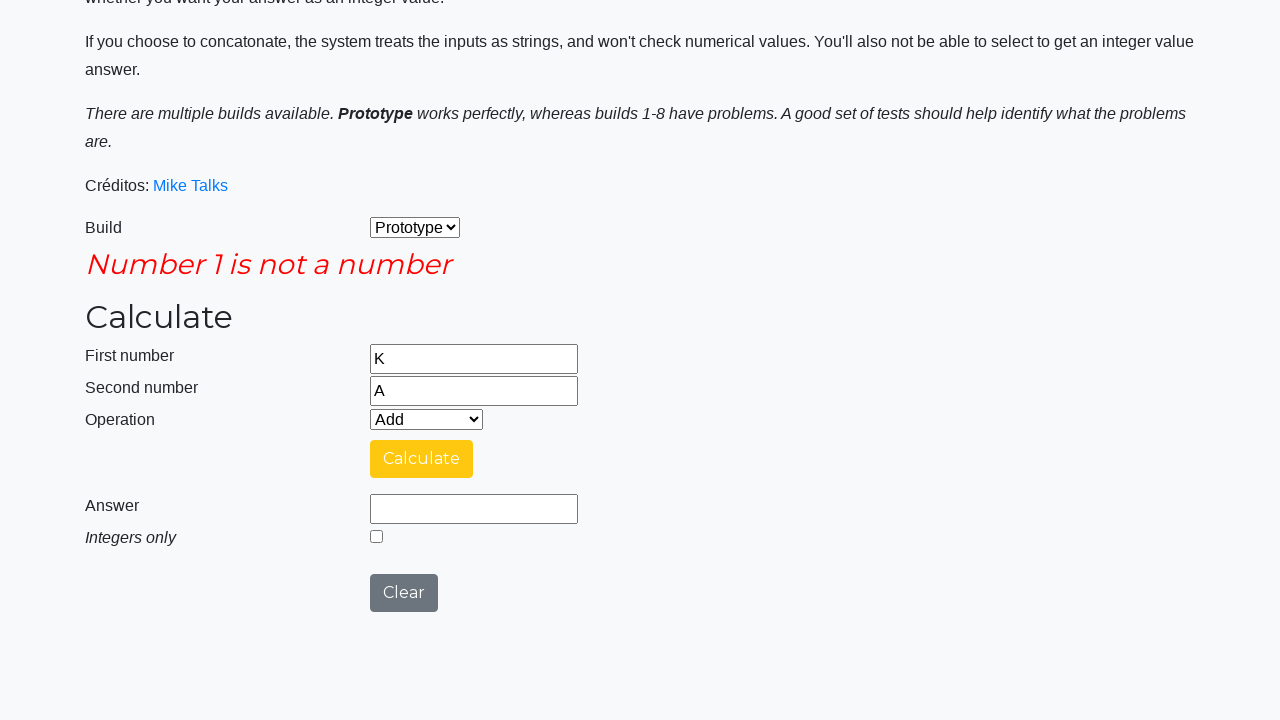

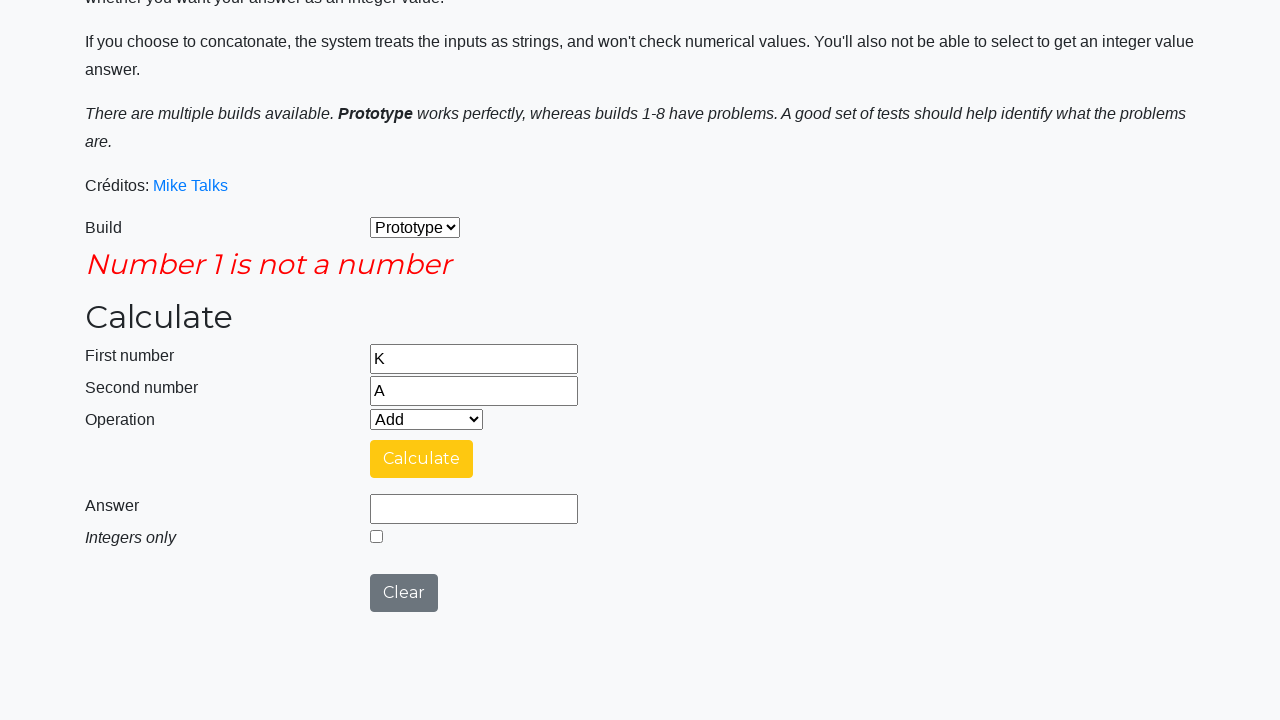